Tests alert prompt functionality by clicking a button, entering text into a prompt dialog, accepting it, and then dismissing the subsequent alert

Starting URL: https://cursoautomacao.netlify.app/

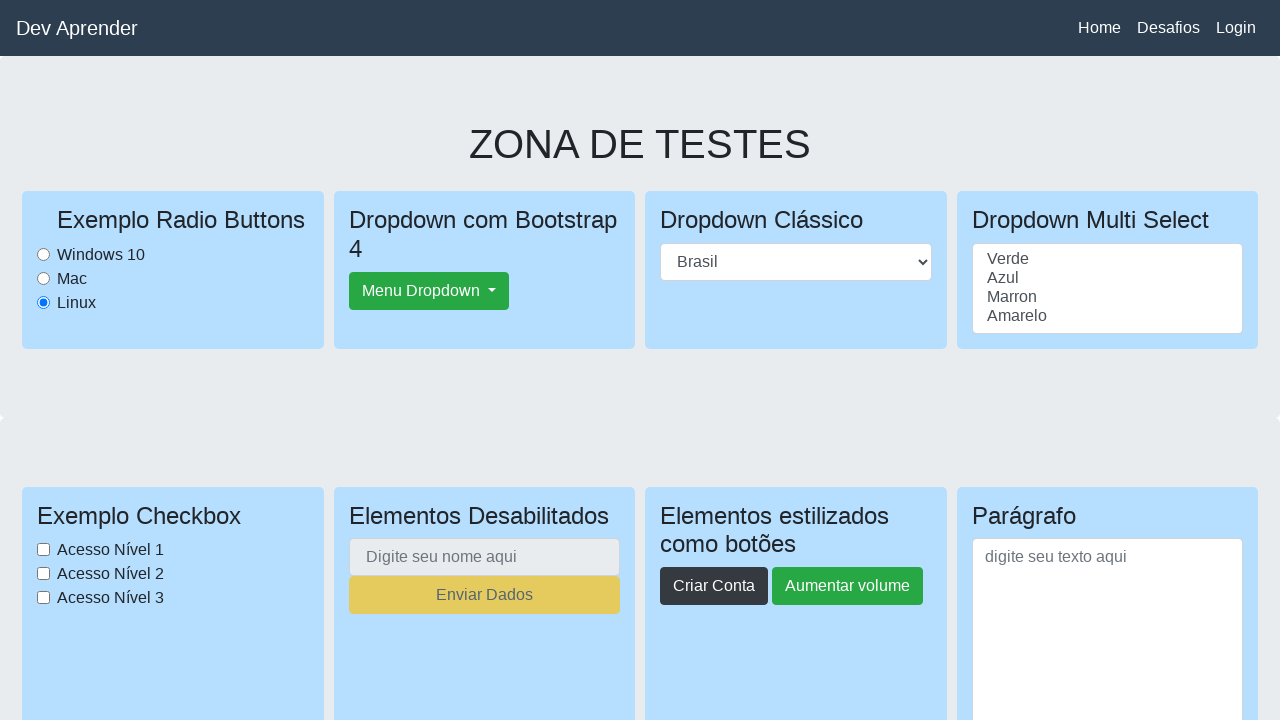

Scrolled down to make button visible
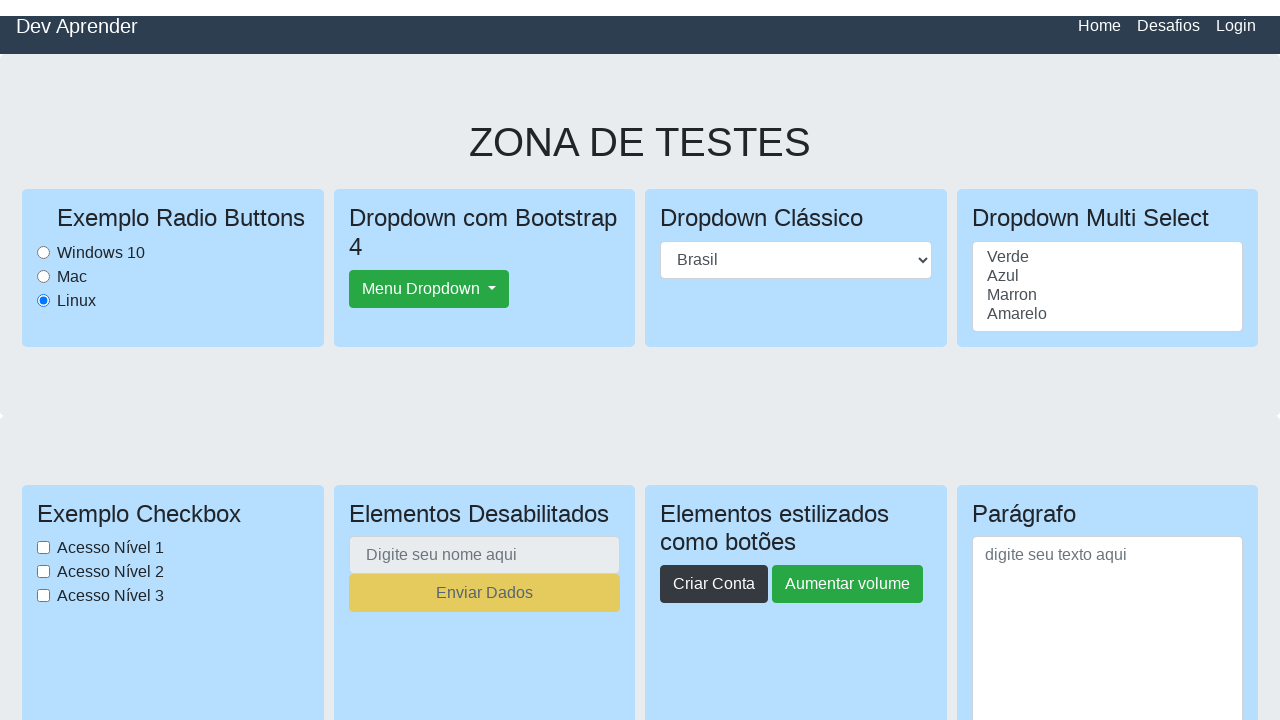

Clicked the prompt button at (1040, 492) on #botaoPrompt
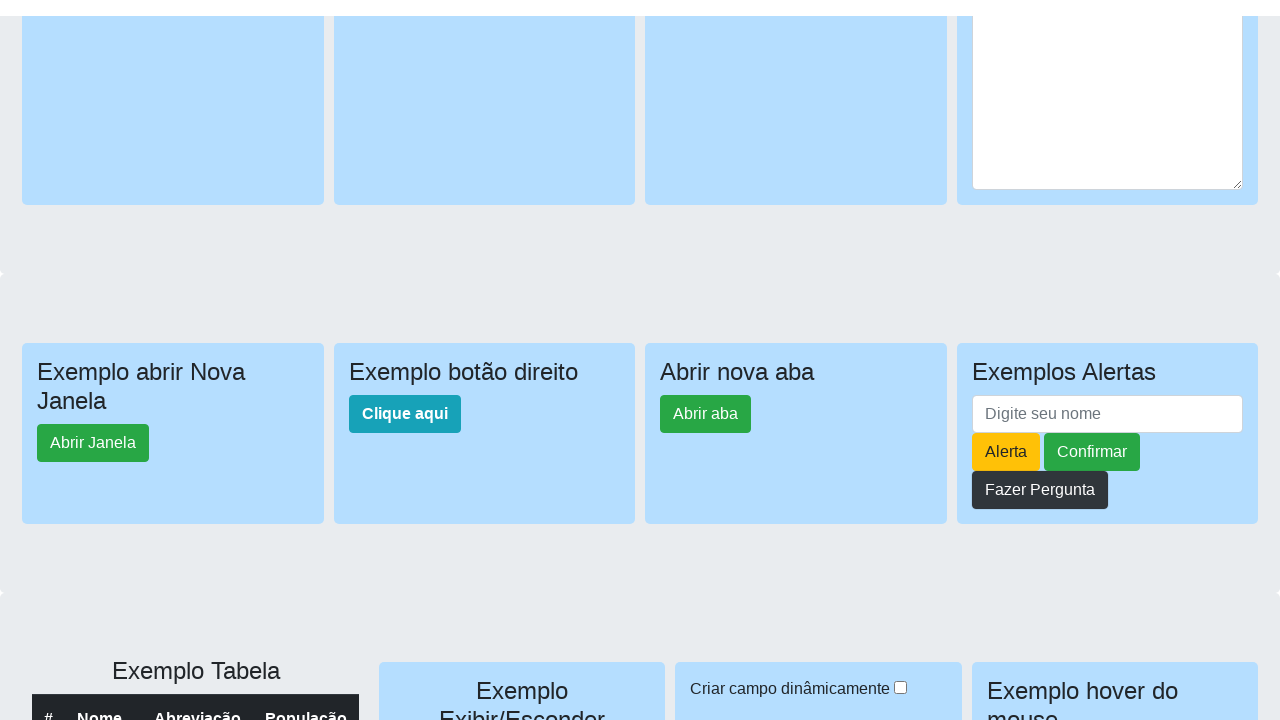

Set up dialog handler to accept prompt with text and dismiss alerts
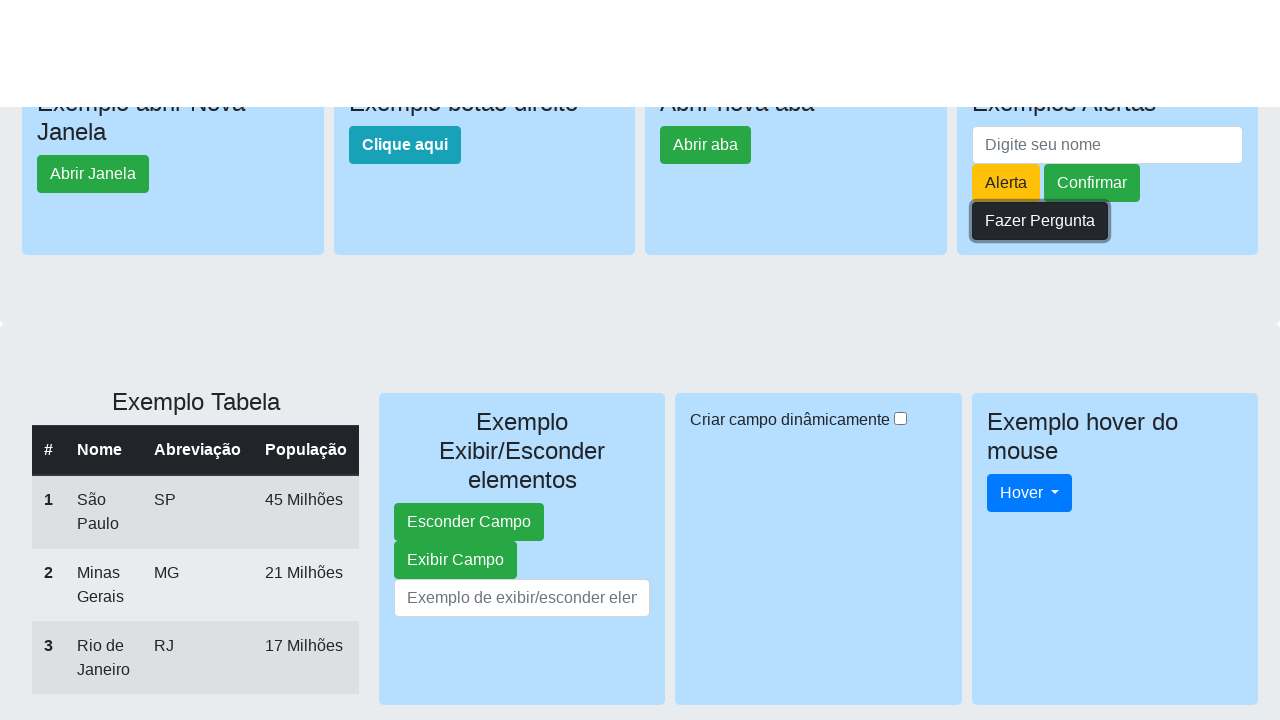

Waited for any follow-up dialogs to be processed
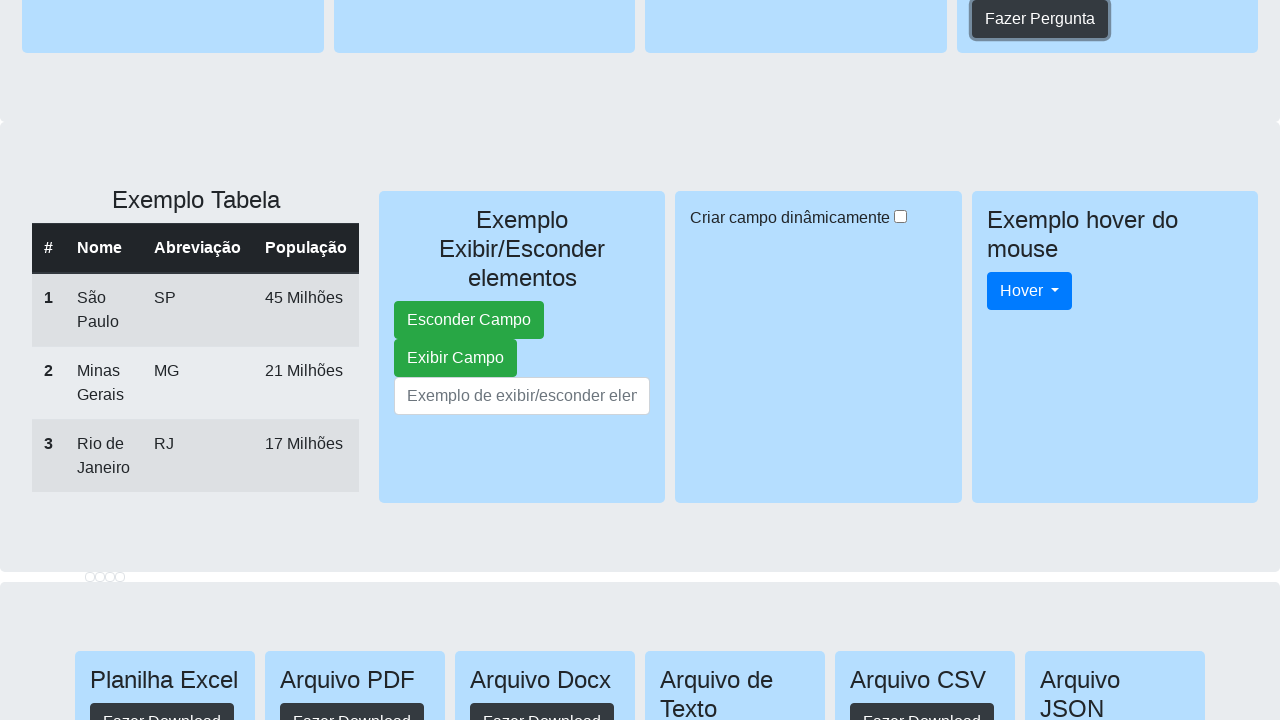

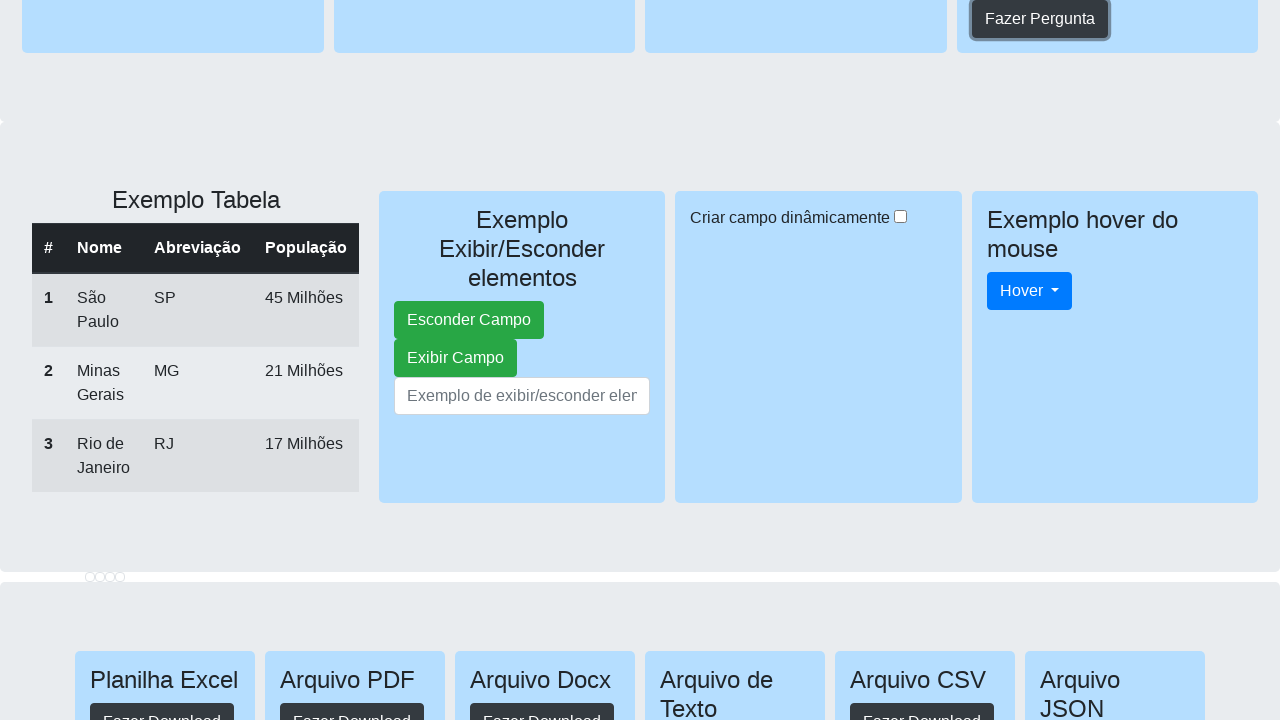